Performs a Ctrl+Click action on the MEN button to open it in a new tab

Starting URL: https://ajio.com/

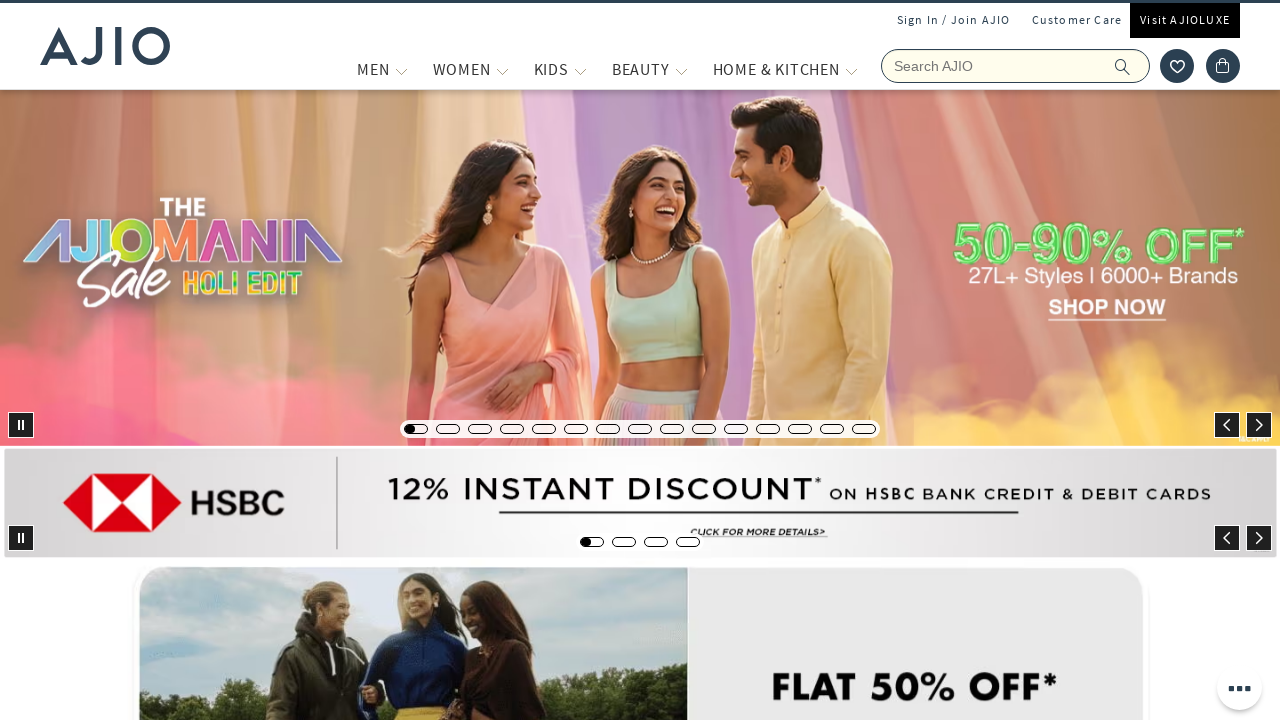

Waited 1000ms for page to load
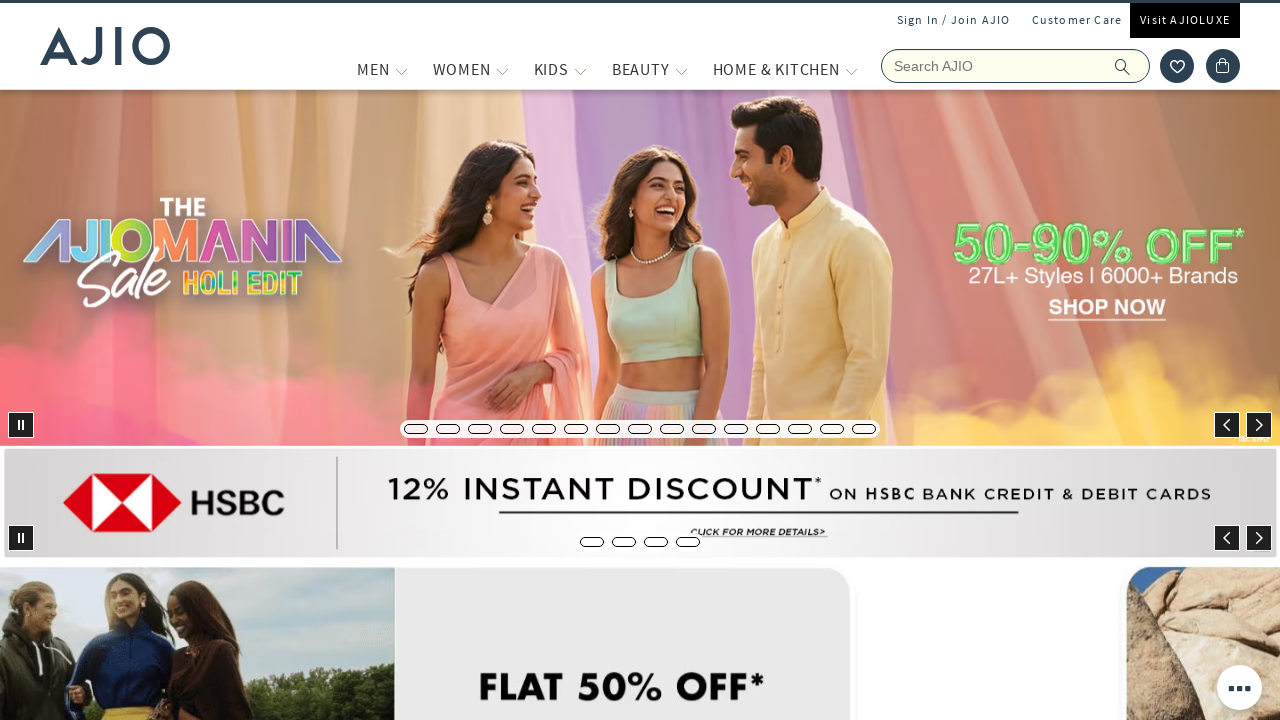

Performed Ctrl+Click on MEN button to open in new tab at (373, 69) on //span[text()='MEN']
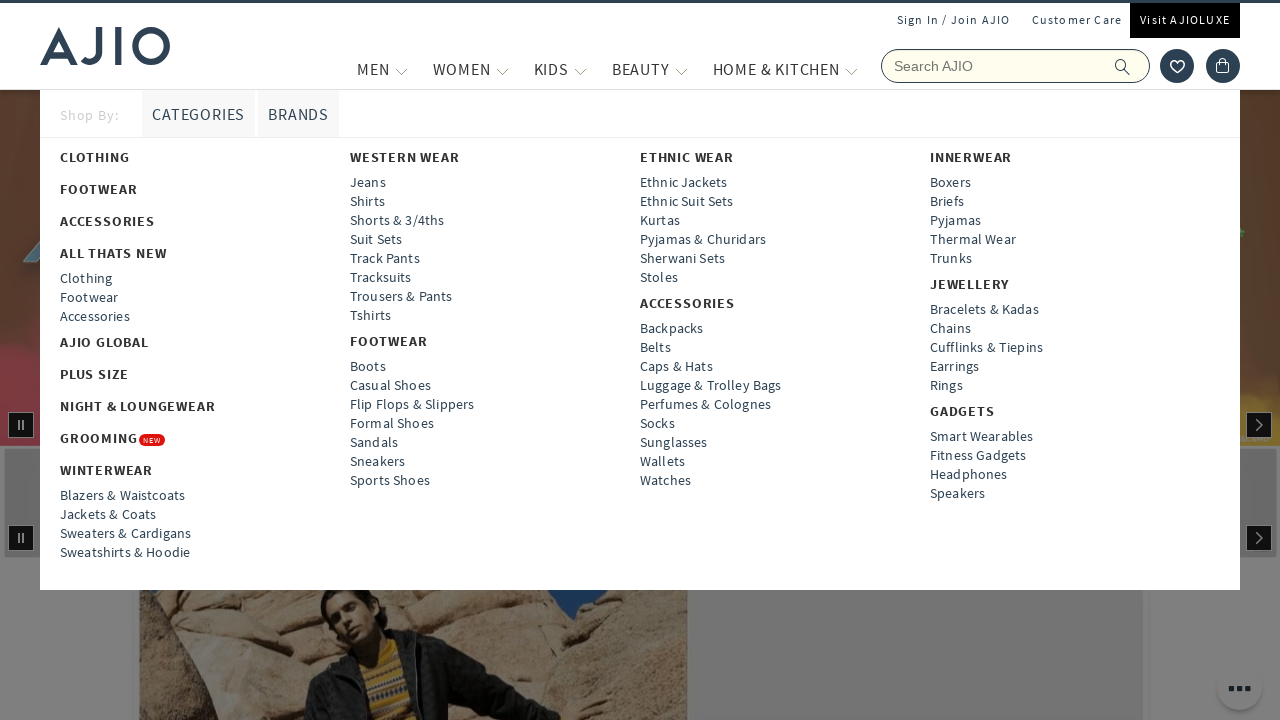

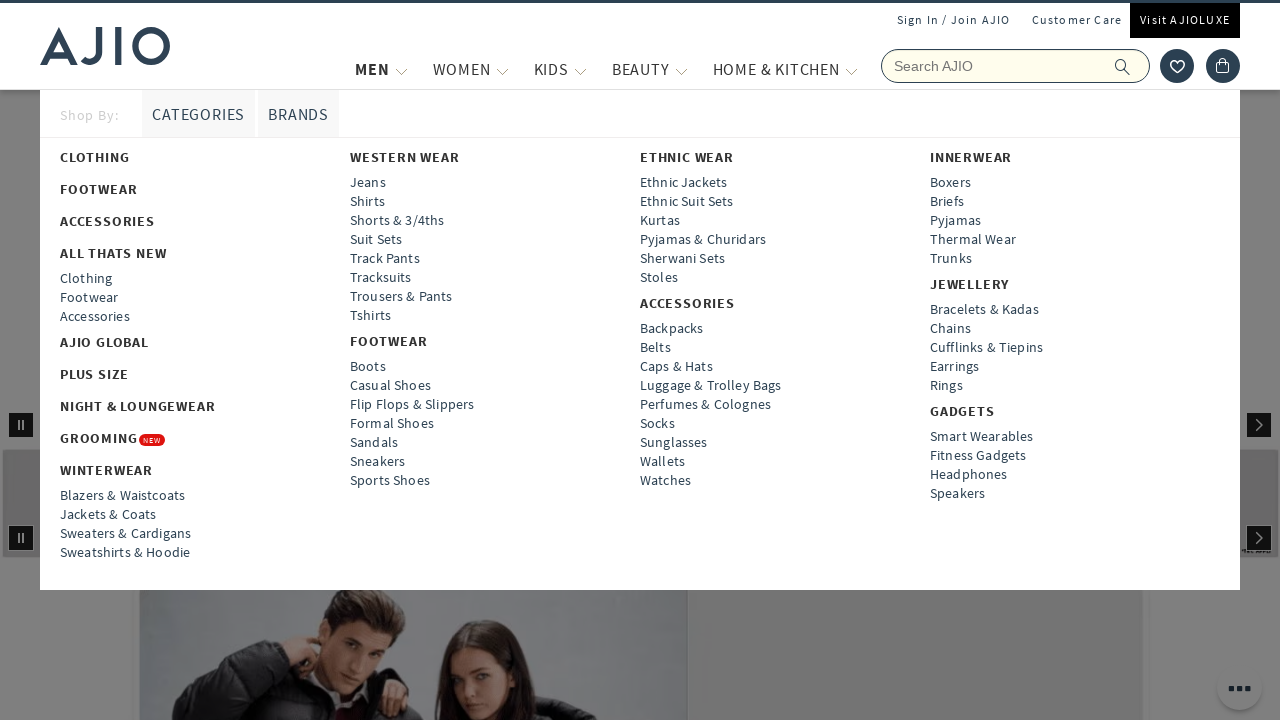